Tests interaction with a table element on a practice page by clicking on a specific table cell (row 3, column 2) and verifying its content is accessible.

Starting URL: https://www.letskodeit.com/practice

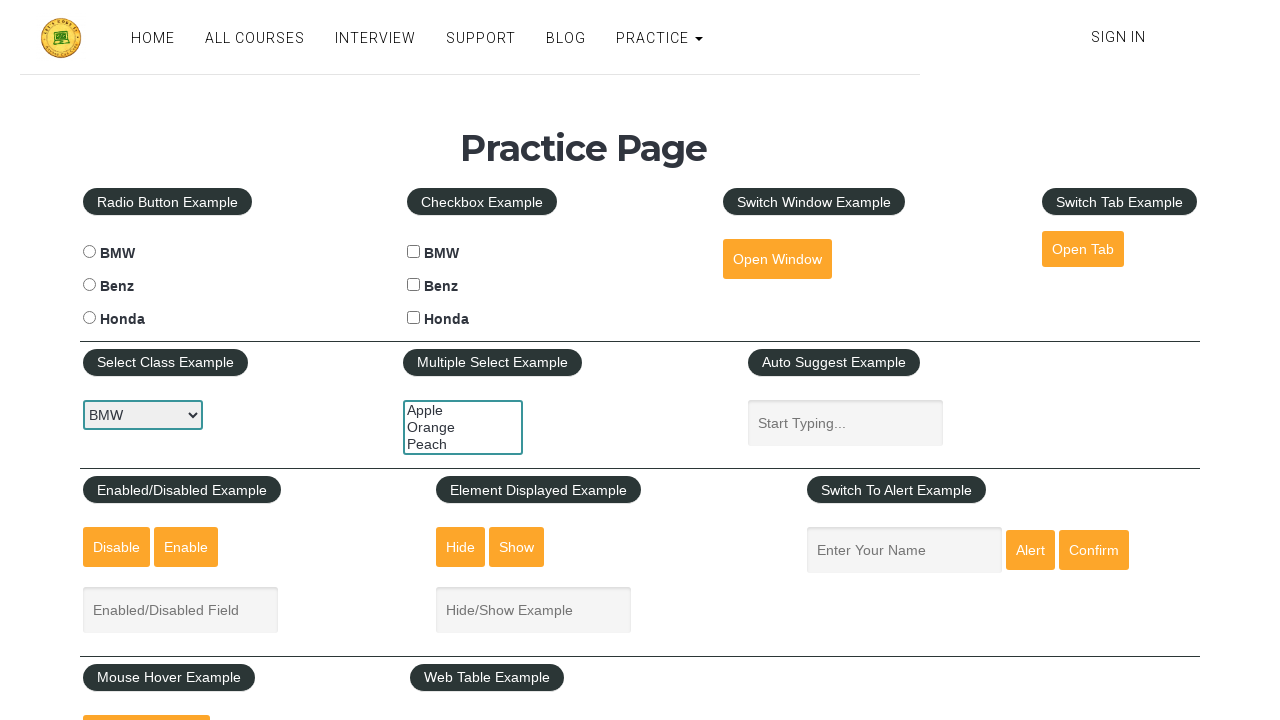

Waited for table#product to be present
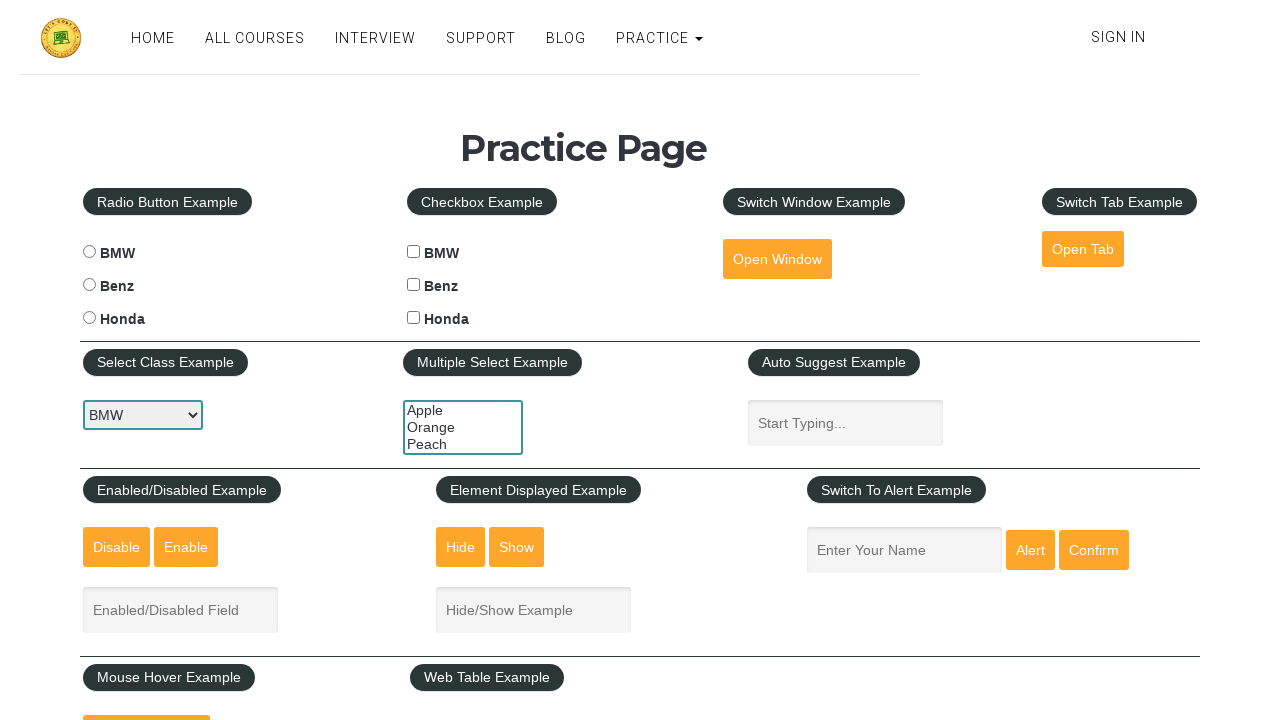

Clicked on table cell at row 3, column 2 at (642, 360) on xpath=//table[@id='product']//tr[3]/td[2]
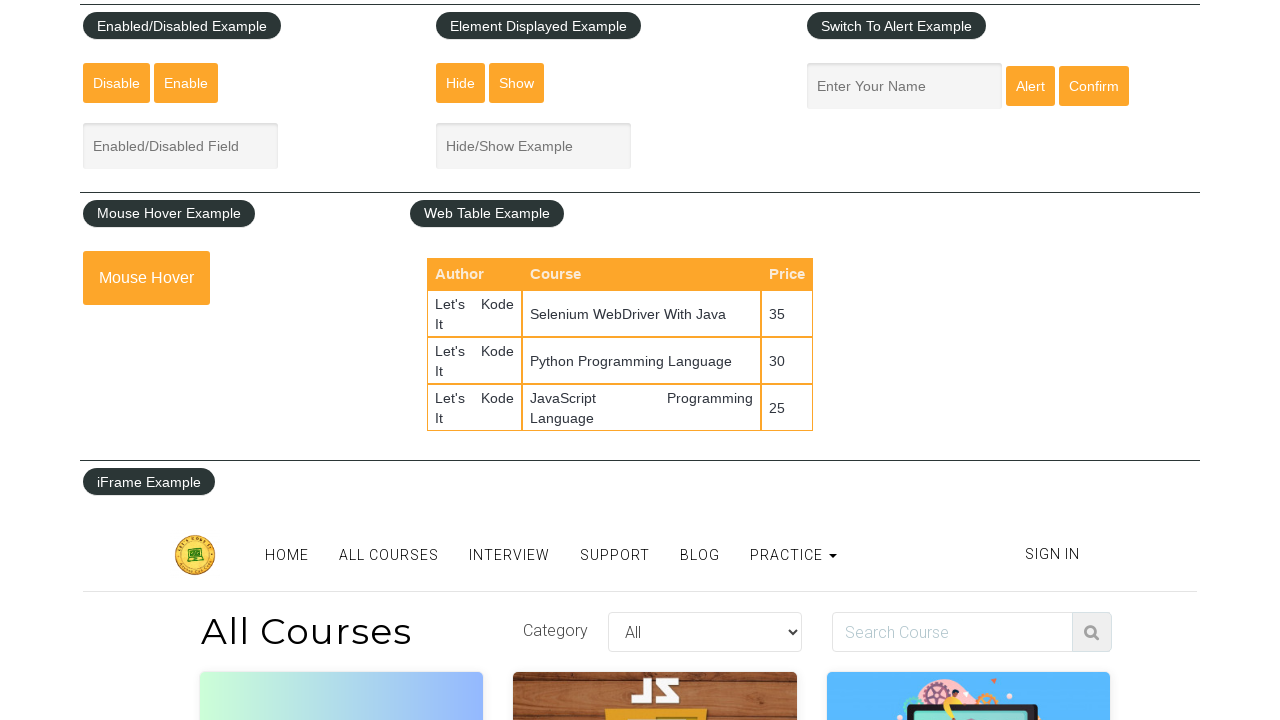

Waited 1000ms for potential response
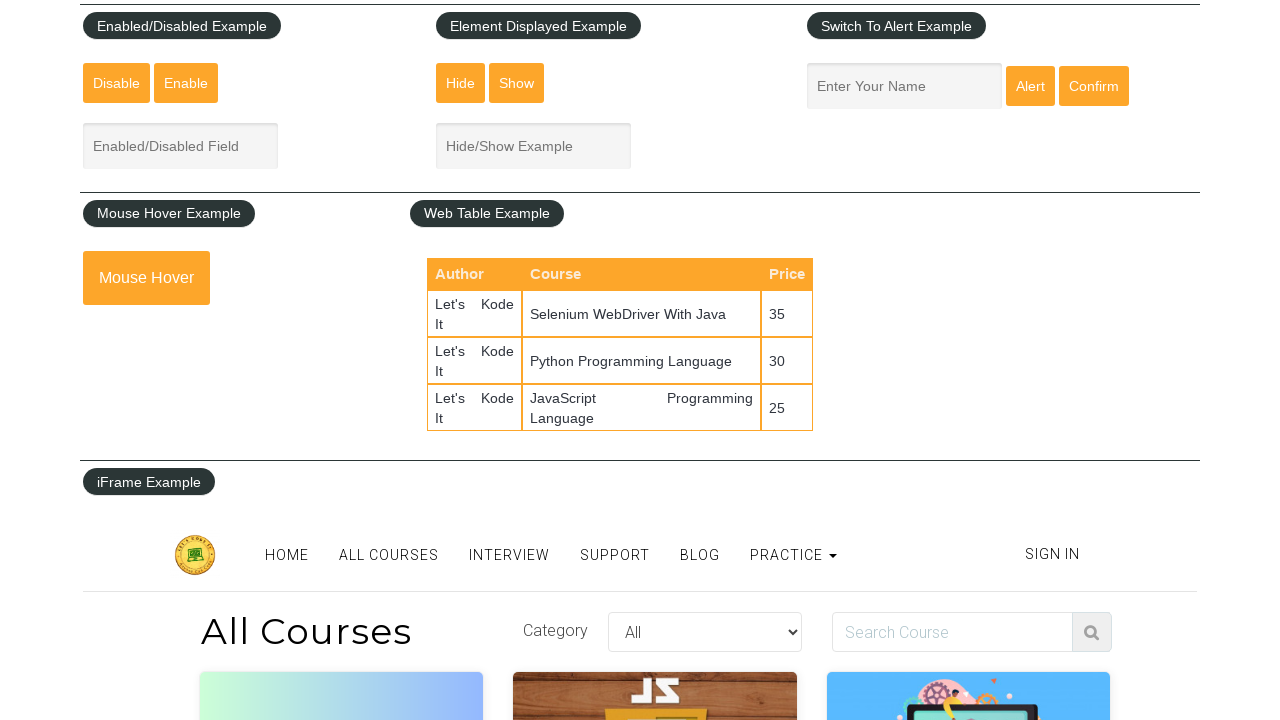

Retrieved text content from table cell: 'Python Programming Language'
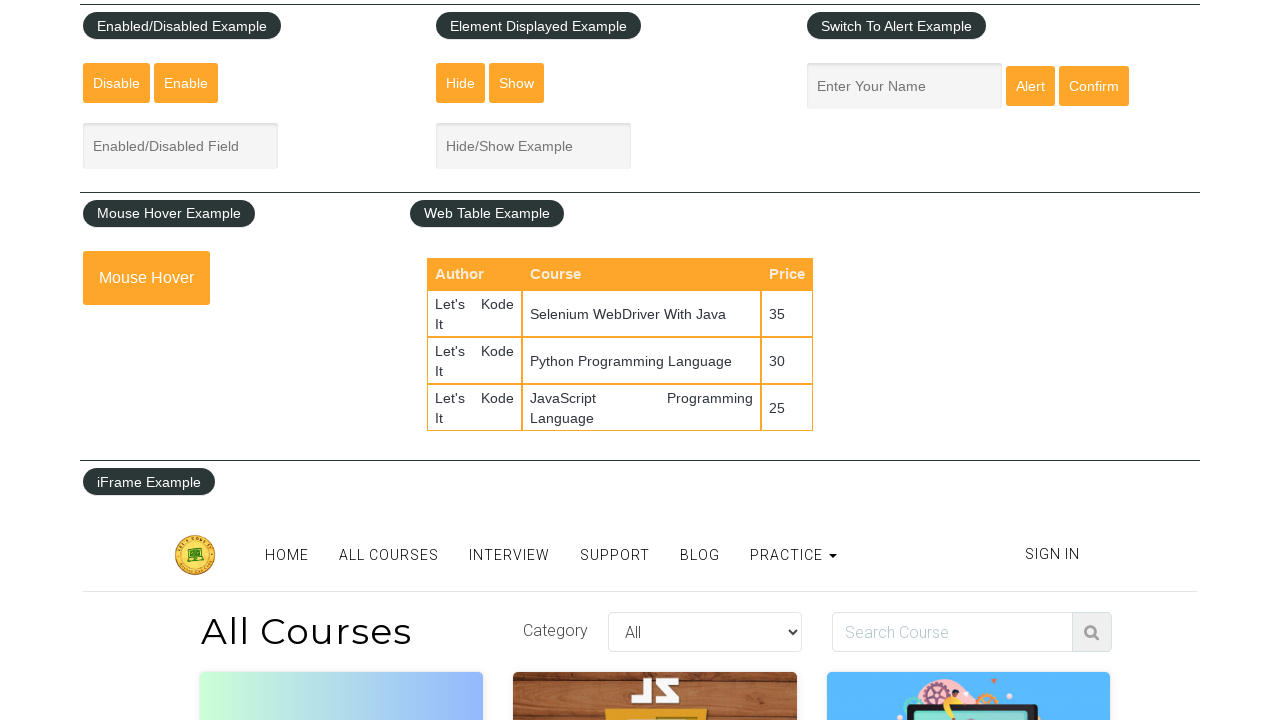

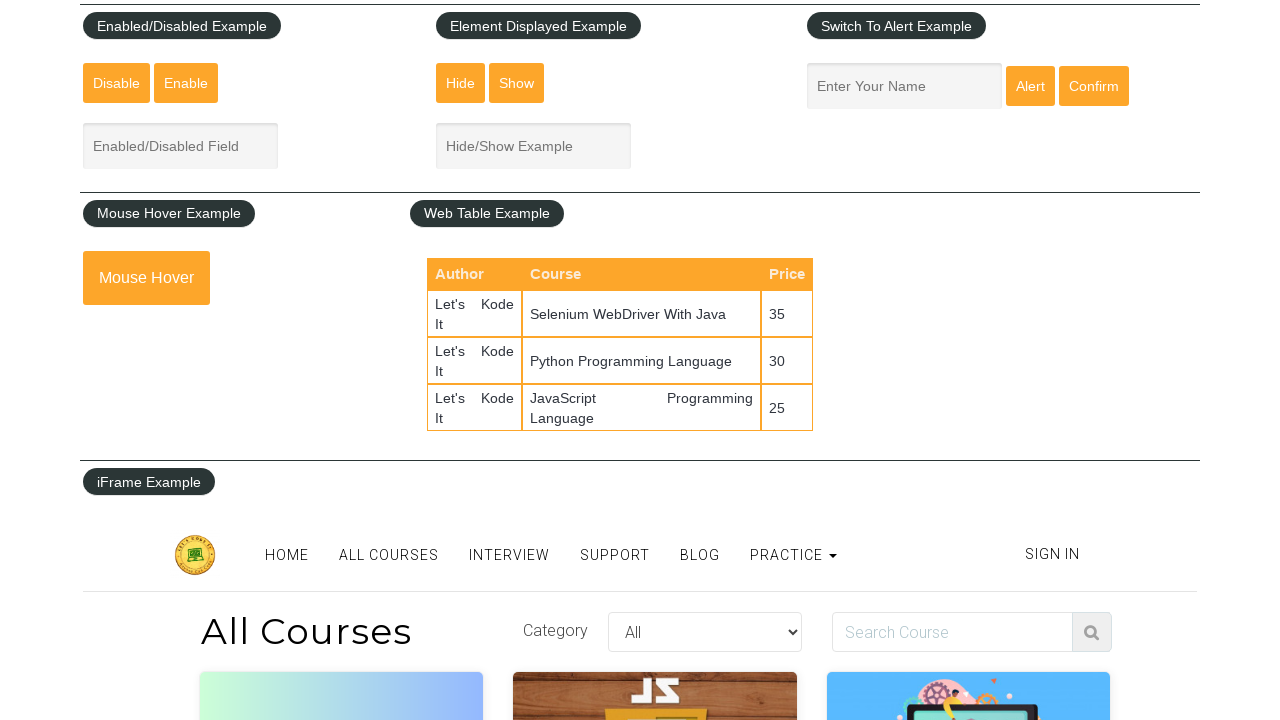